Tests drag and drop functionality within an iframe by dragging an element and dropping it onto a target area

Starting URL: https://jqueryui.com/demos/droppable

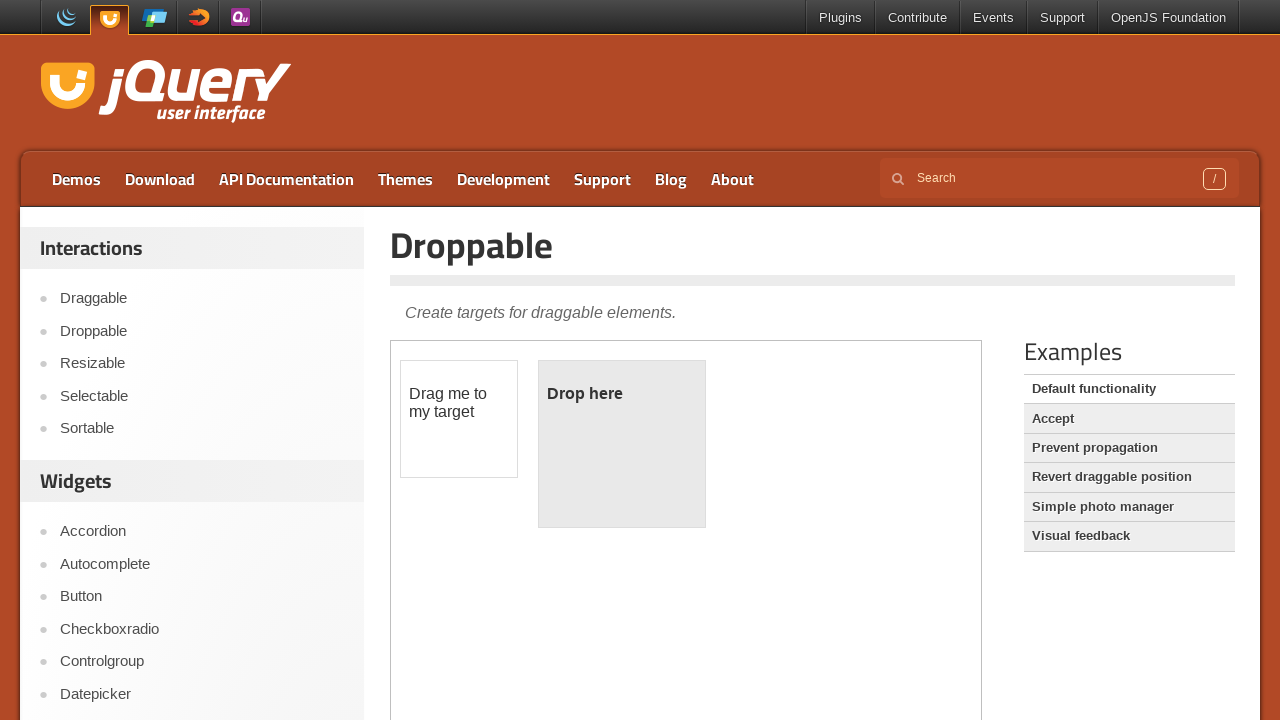

Located the demo iframe containing drag and drop elements
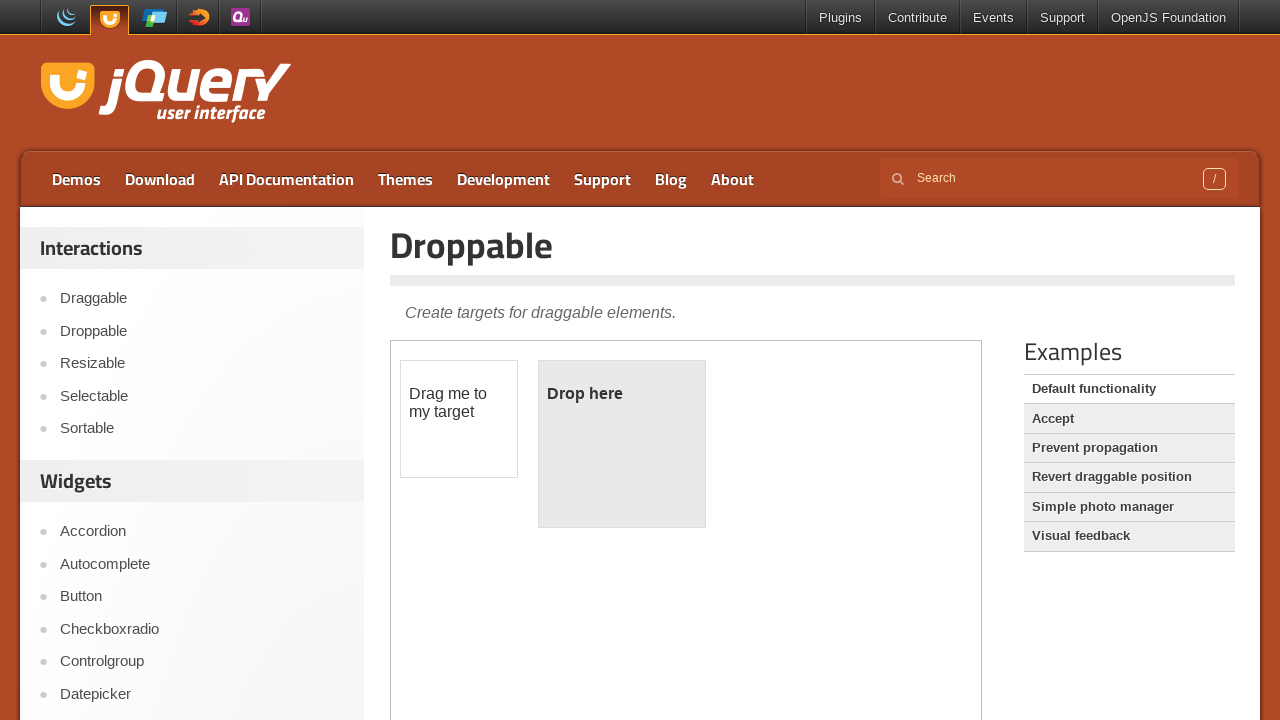

Located the draggable element within the iframe
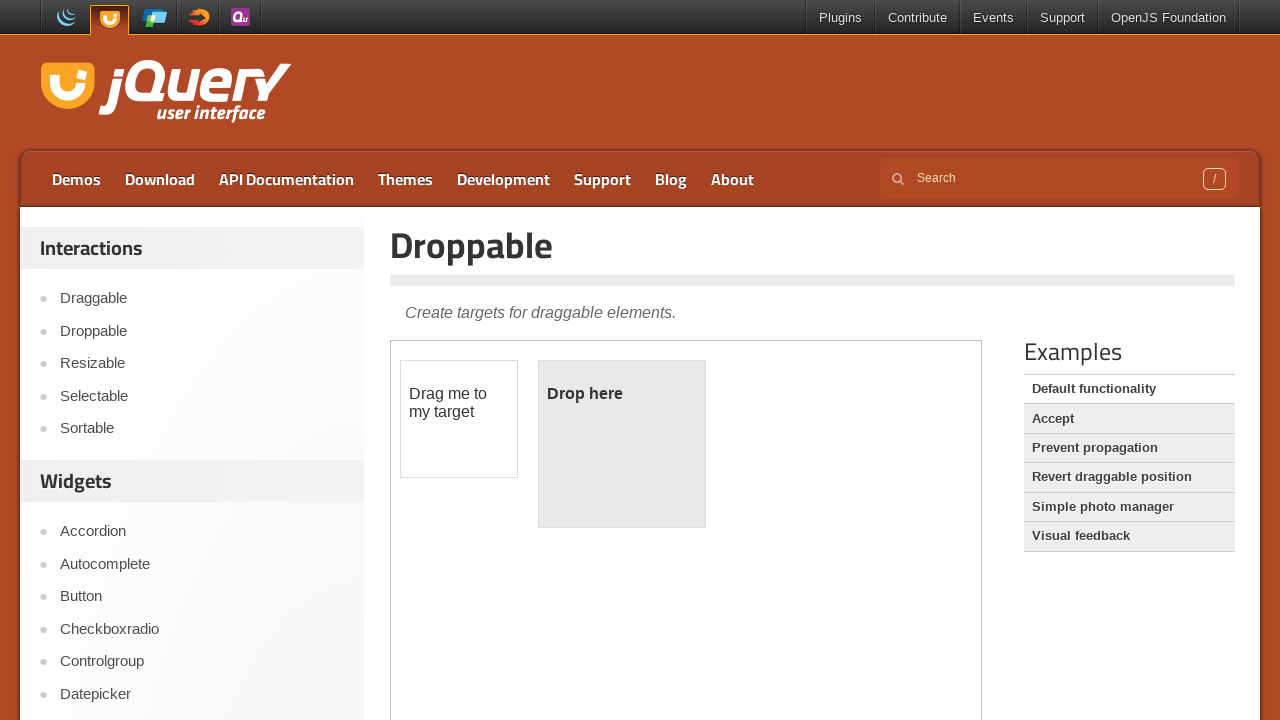

Located the droppable target element within the iframe
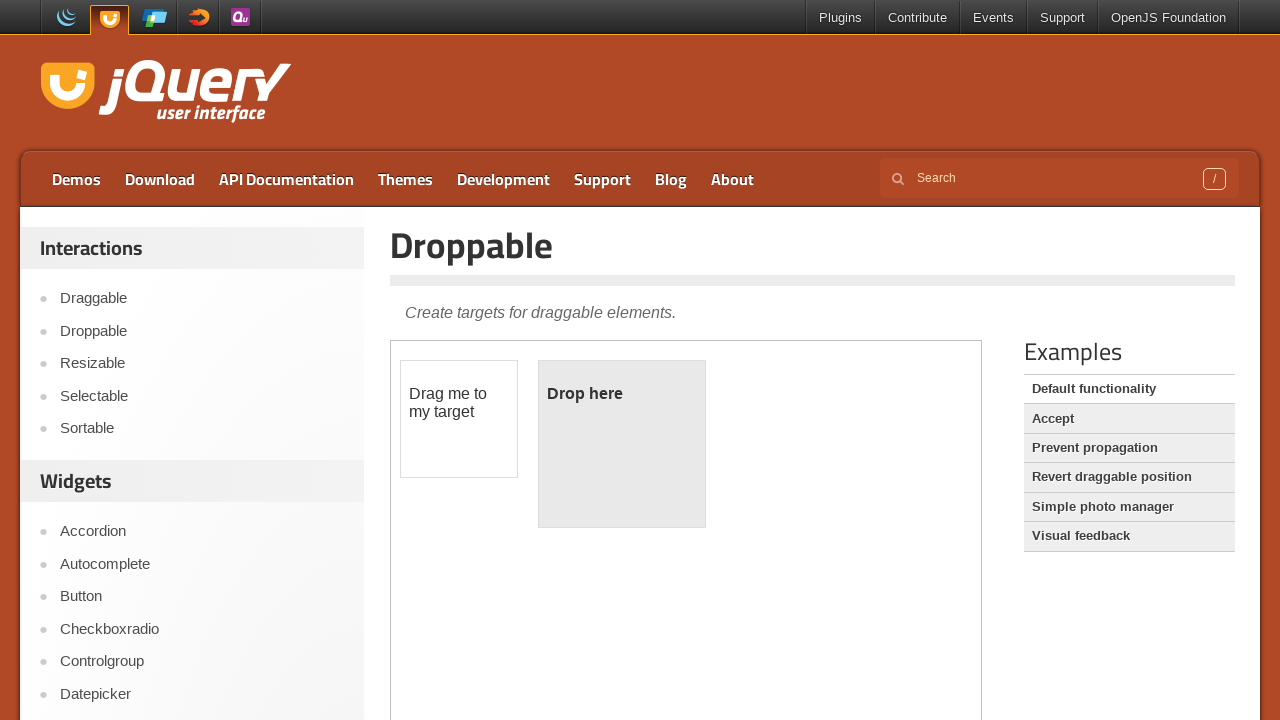

Clicked on the draggable element to activate it at (459, 419) on iframe.demo-frame >> internal:control=enter-frame >> #draggable
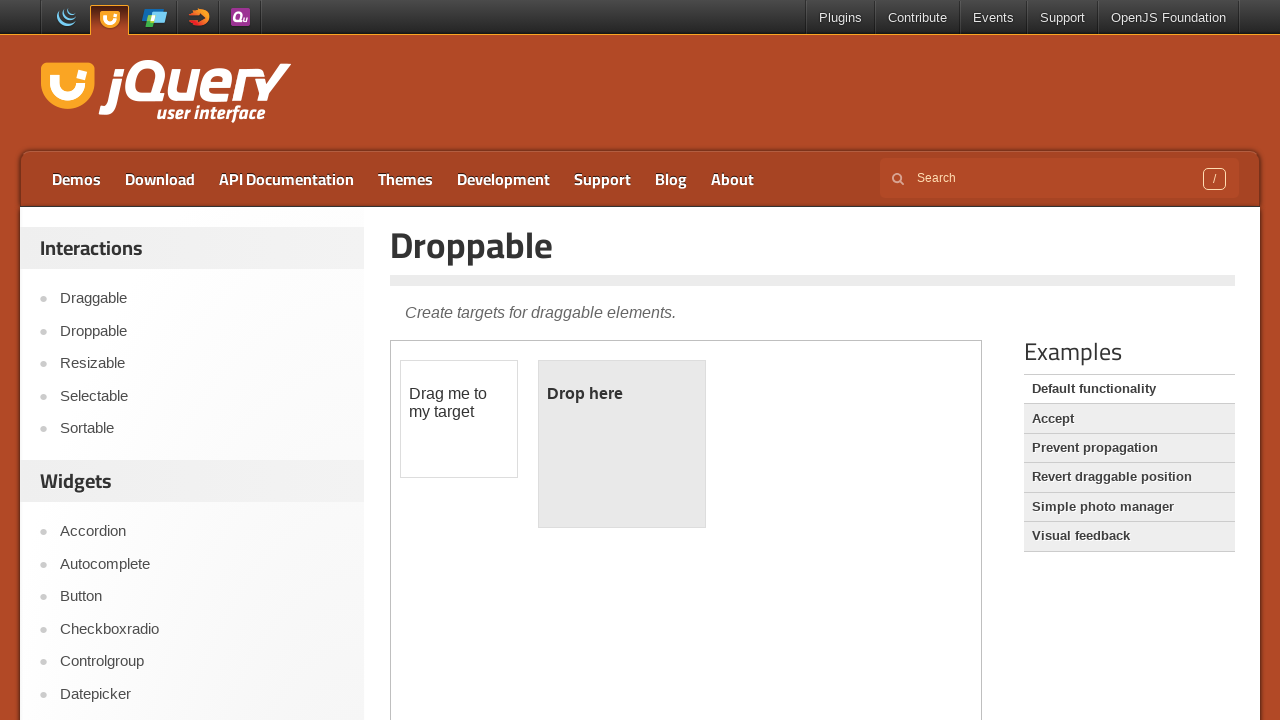

Dragged the draggable element onto the droppable target area at (622, 444)
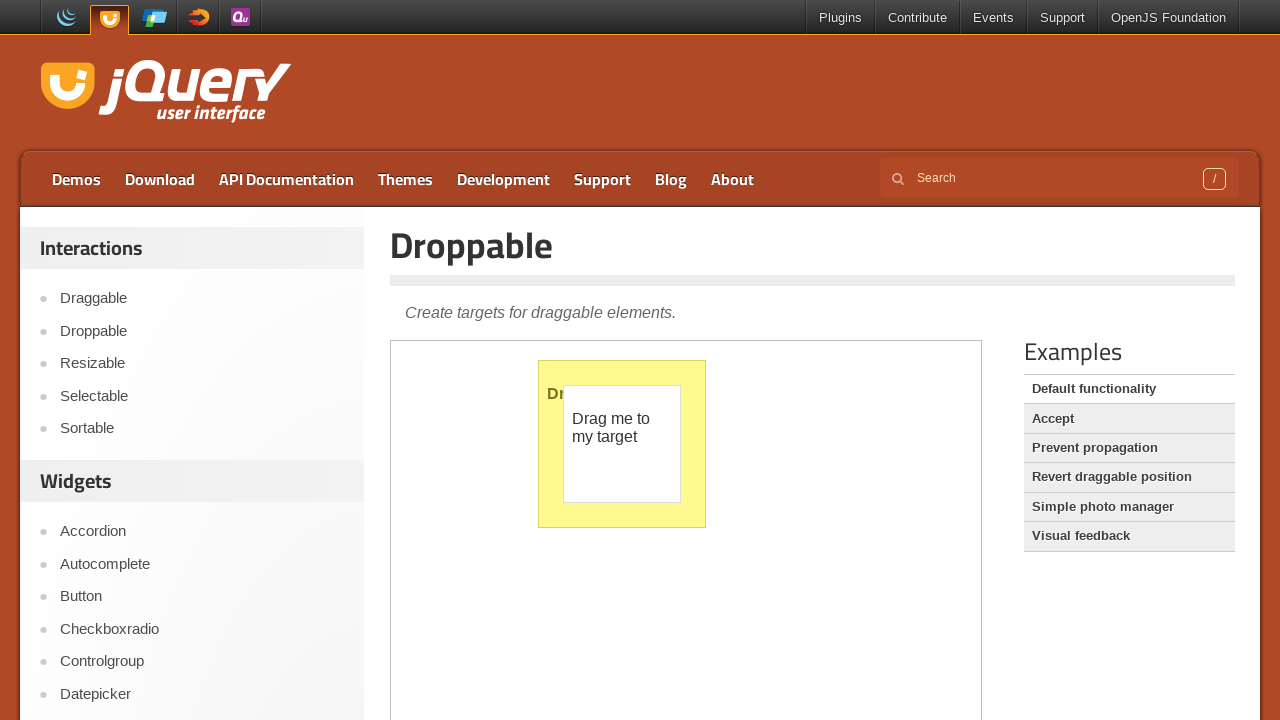

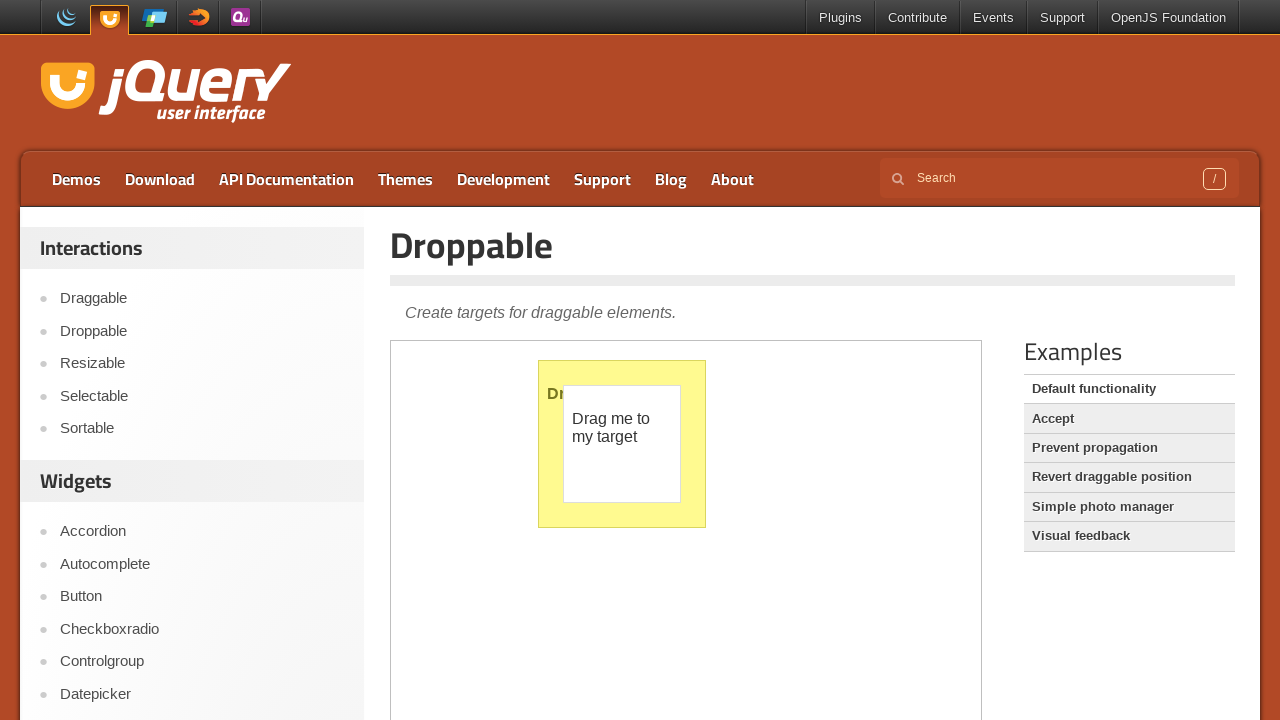